Tests that clicking Clear completed removes completed items from the list

Starting URL: https://demo.playwright.dev/todomvc

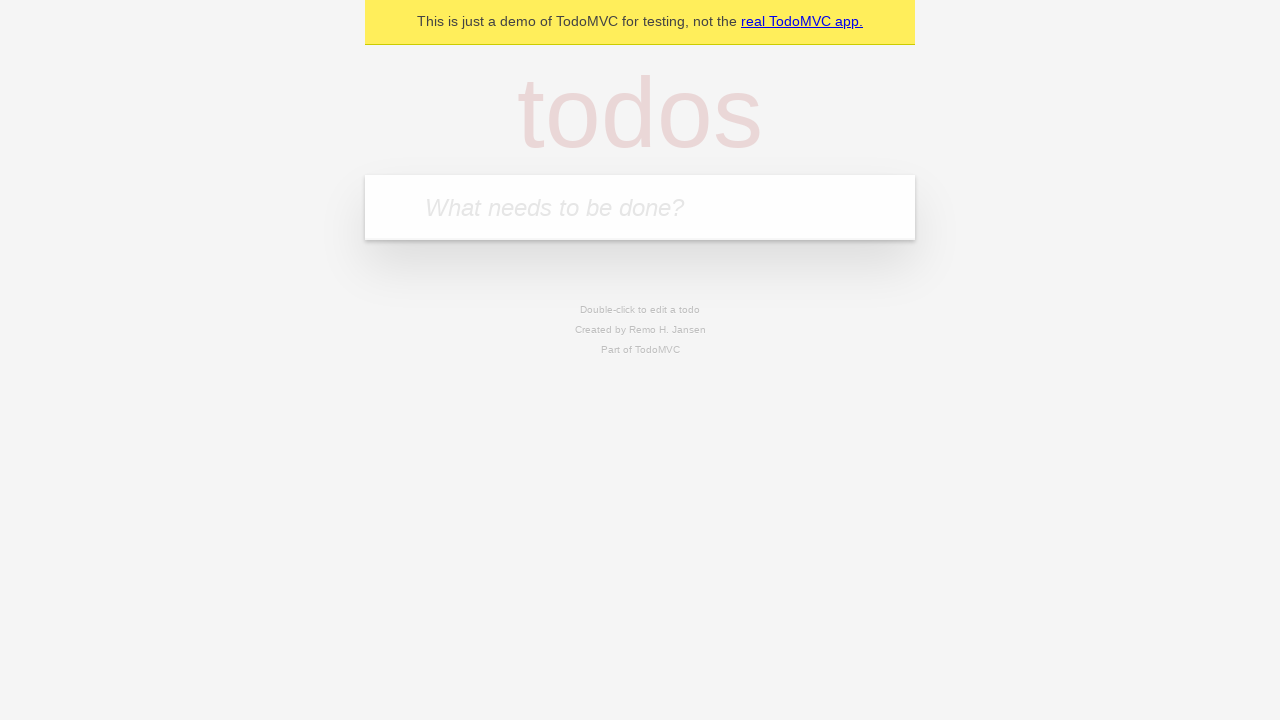

Filled todo input with 'buy some cheese' on internal:attr=[placeholder="What needs to be done?"i]
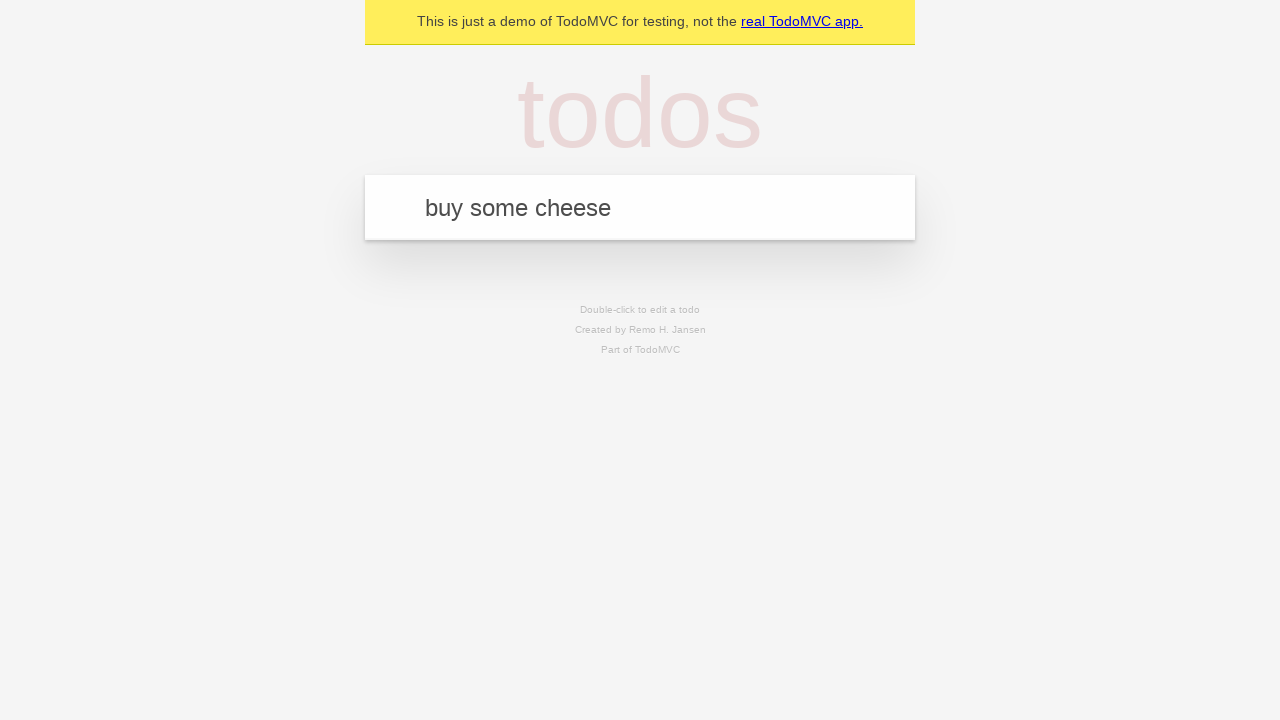

Pressed Enter to add todo 'buy some cheese' on internal:attr=[placeholder="What needs to be done?"i]
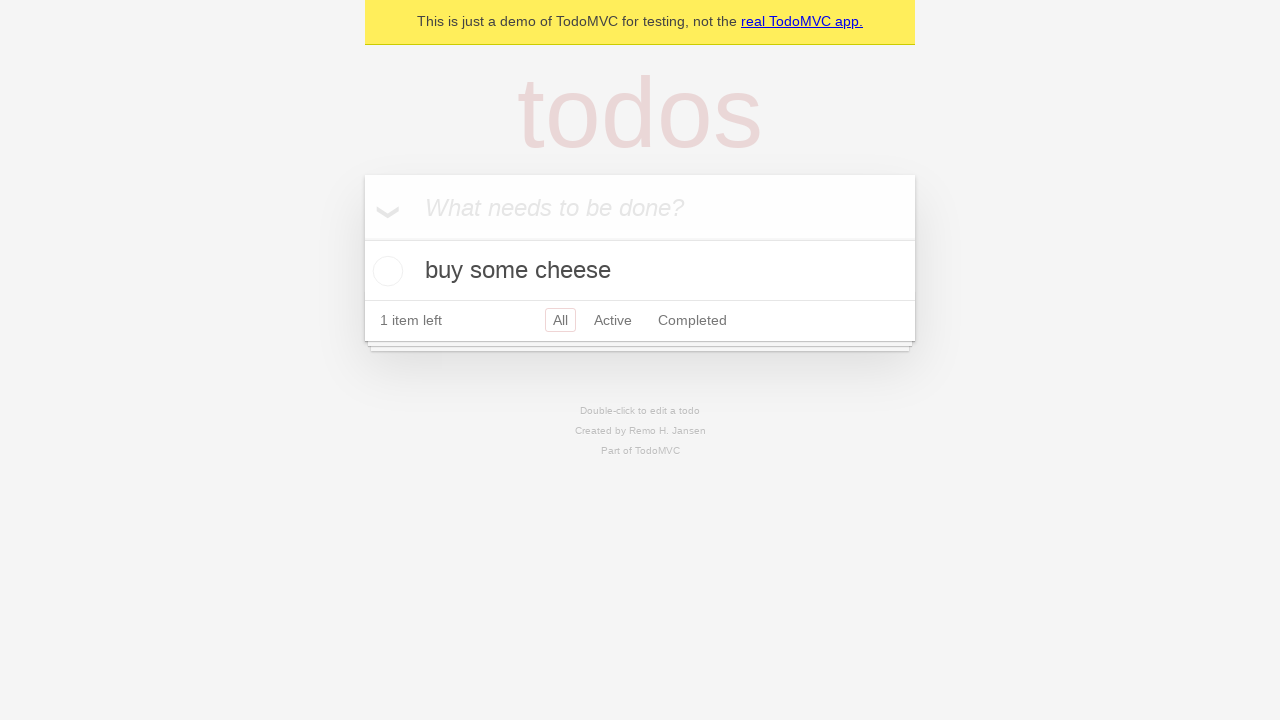

Filled todo input with 'feed the cat' on internal:attr=[placeholder="What needs to be done?"i]
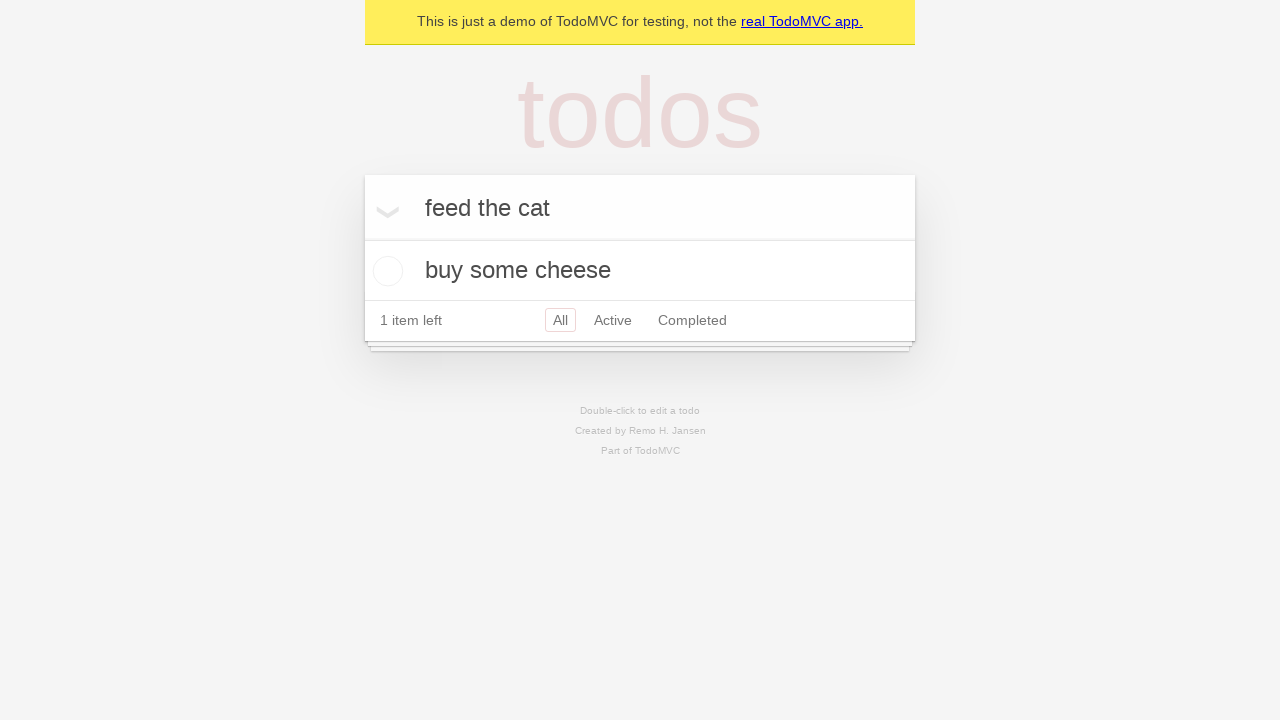

Pressed Enter to add todo 'feed the cat' on internal:attr=[placeholder="What needs to be done?"i]
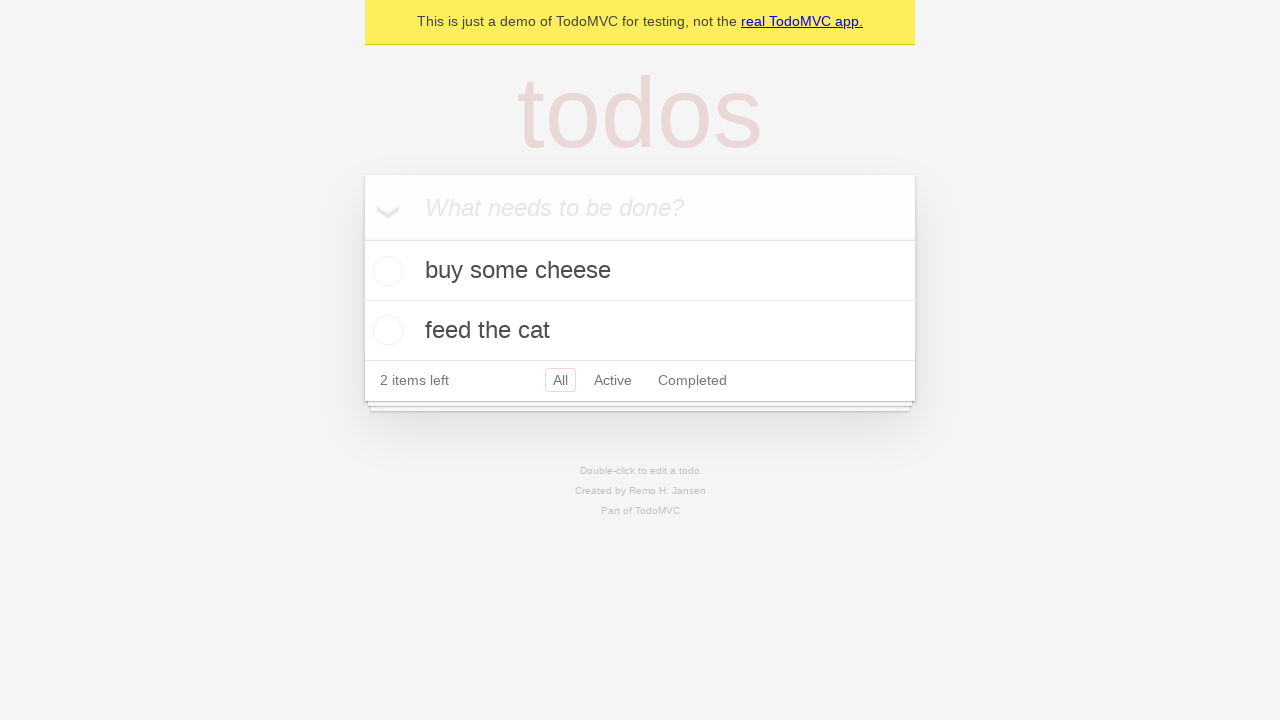

Filled todo input with 'book a doctors appointment' on internal:attr=[placeholder="What needs to be done?"i]
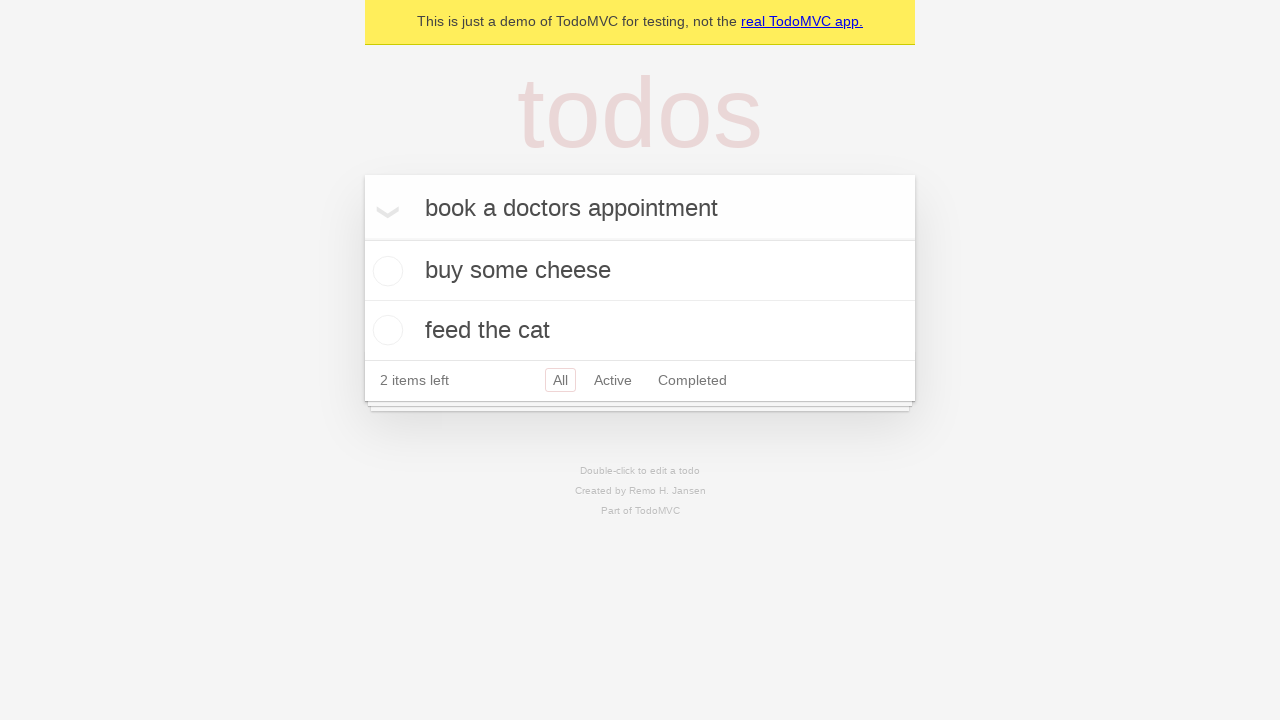

Pressed Enter to add todo 'book a doctors appointment' on internal:attr=[placeholder="What needs to be done?"i]
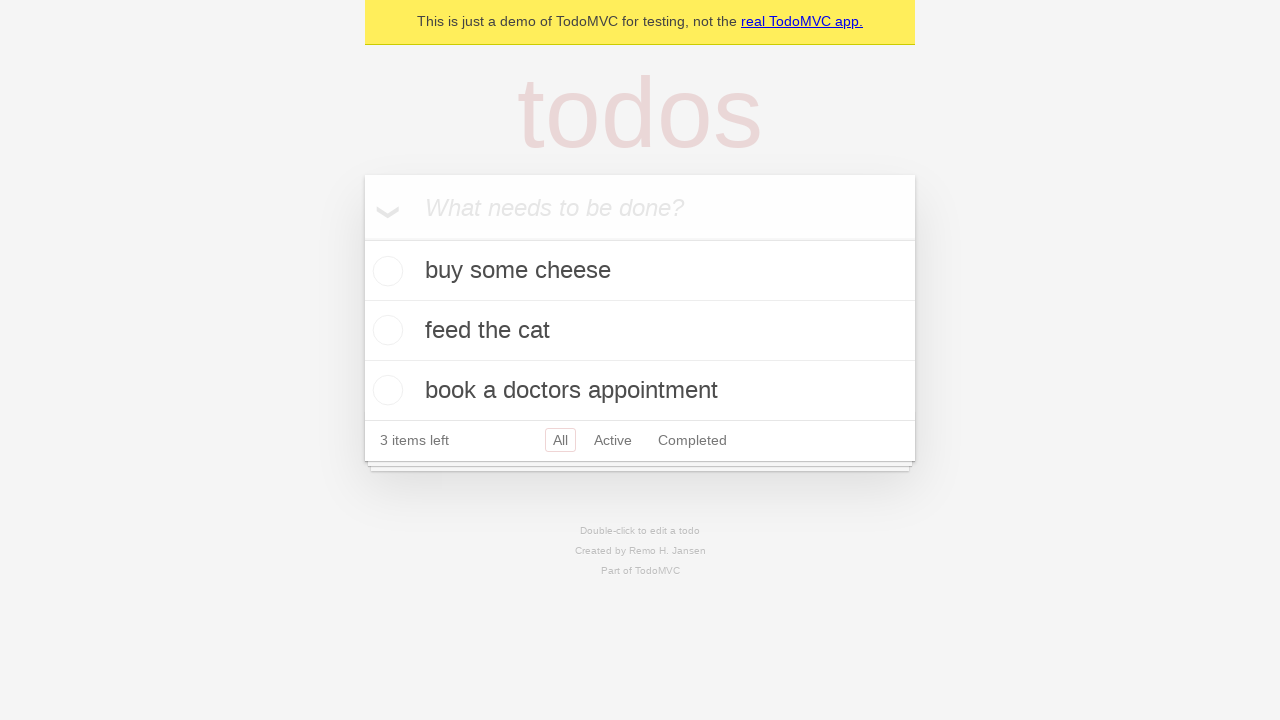

All 3 todo items loaded on the page
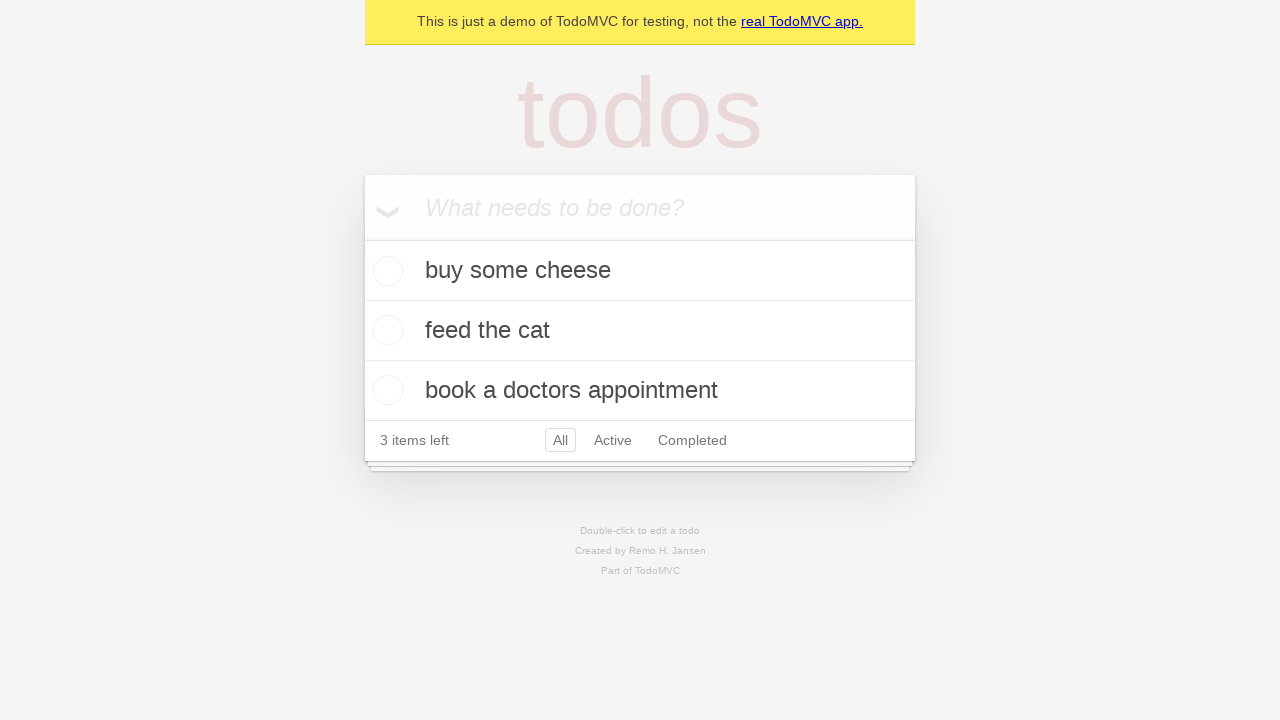

Checked the second todo item (feed the cat) at (385, 330) on internal:testid=[data-testid="todo-item"s] >> nth=1 >> internal:role=checkbox
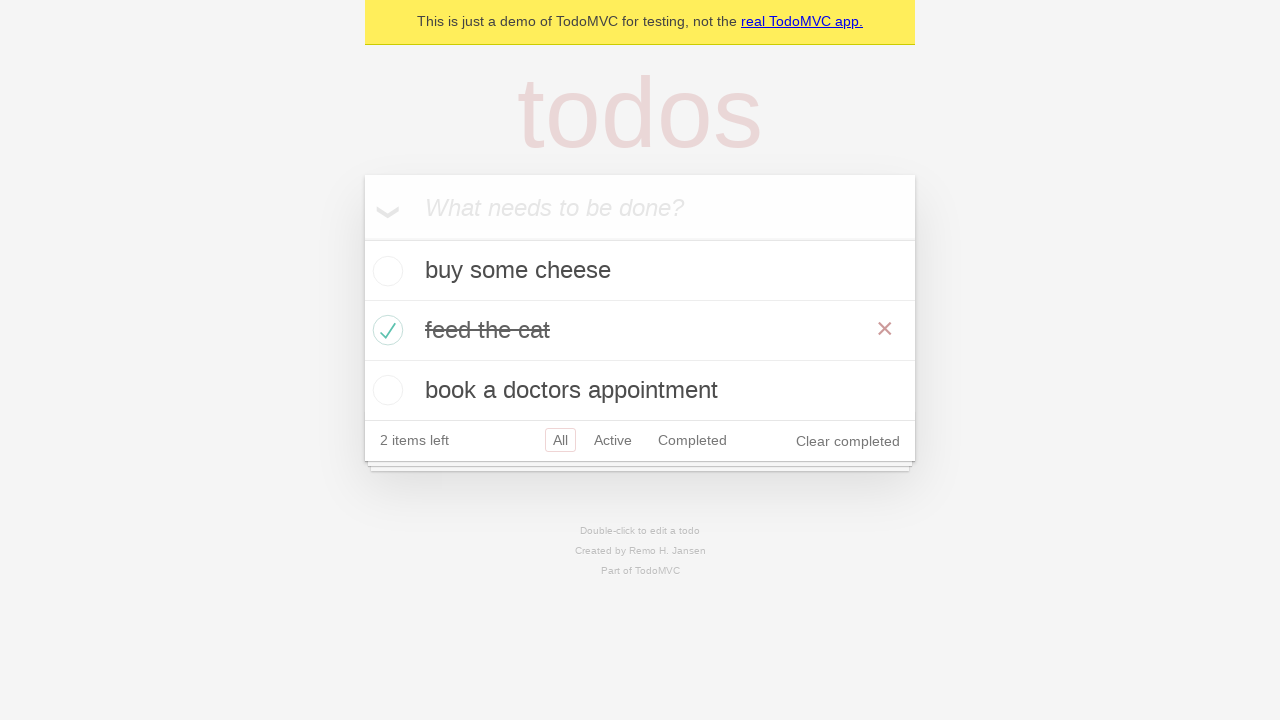

Clicked 'Clear completed' button to remove checked items at (848, 441) on internal:role=button[name="Clear completed"i]
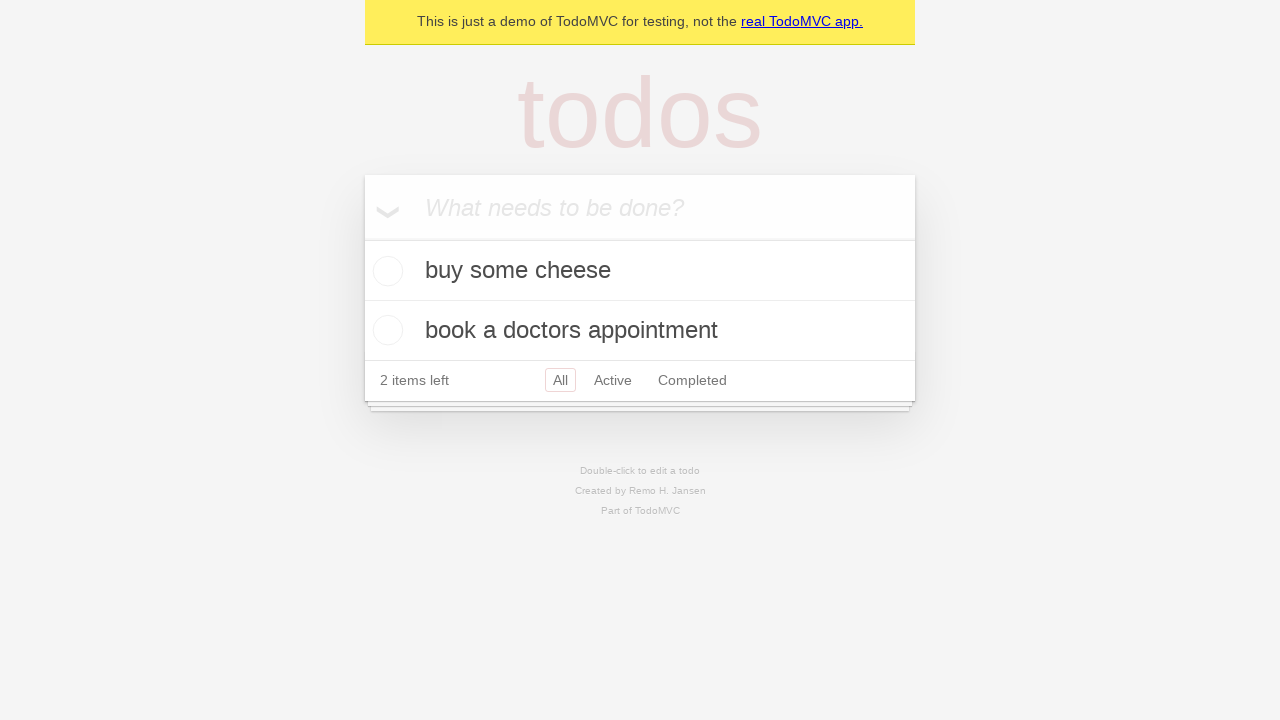

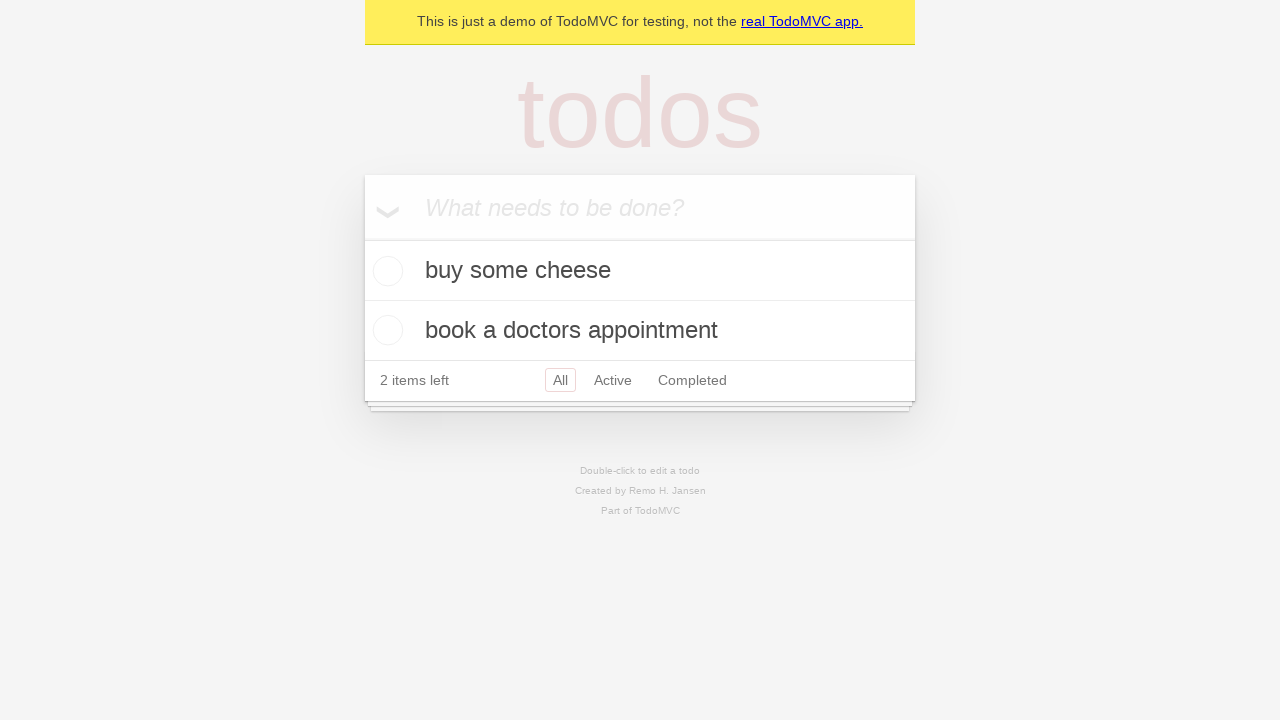